Navigates to a demo page with broken elements and locates image elements to verify their presence

Starting URL: https://demoqa.com/broken

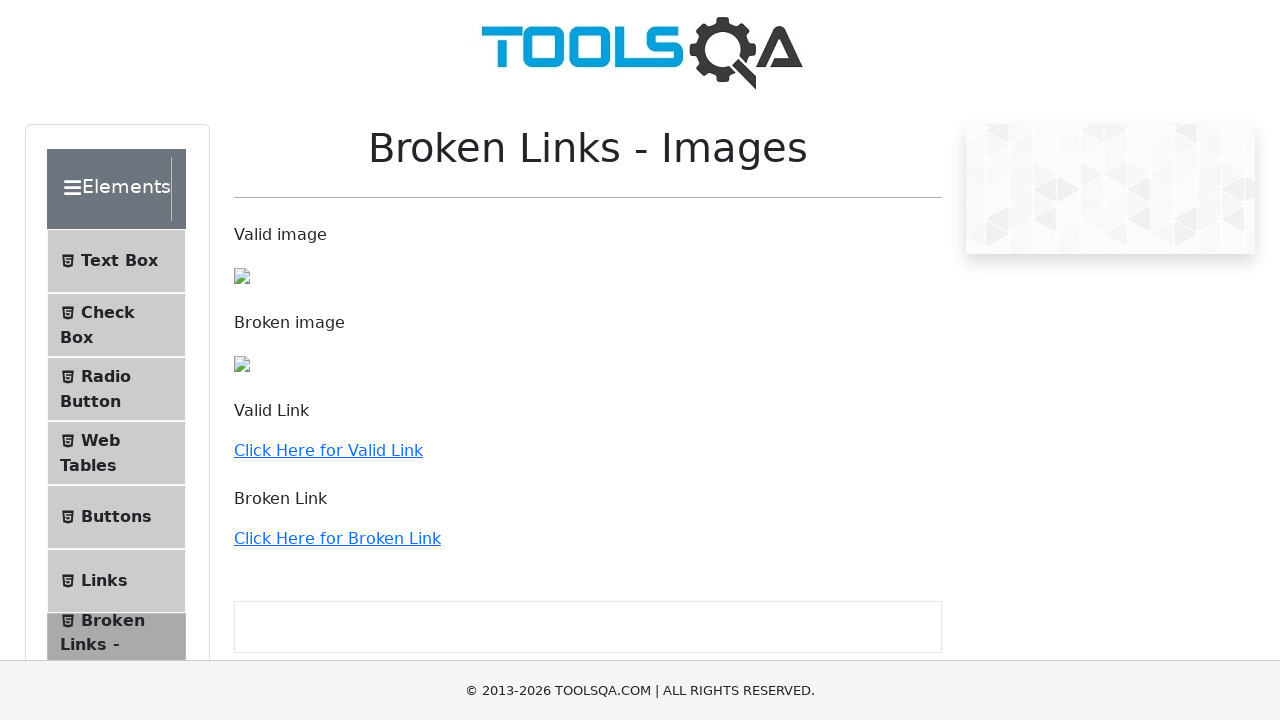

Navigated to broken elements demo page
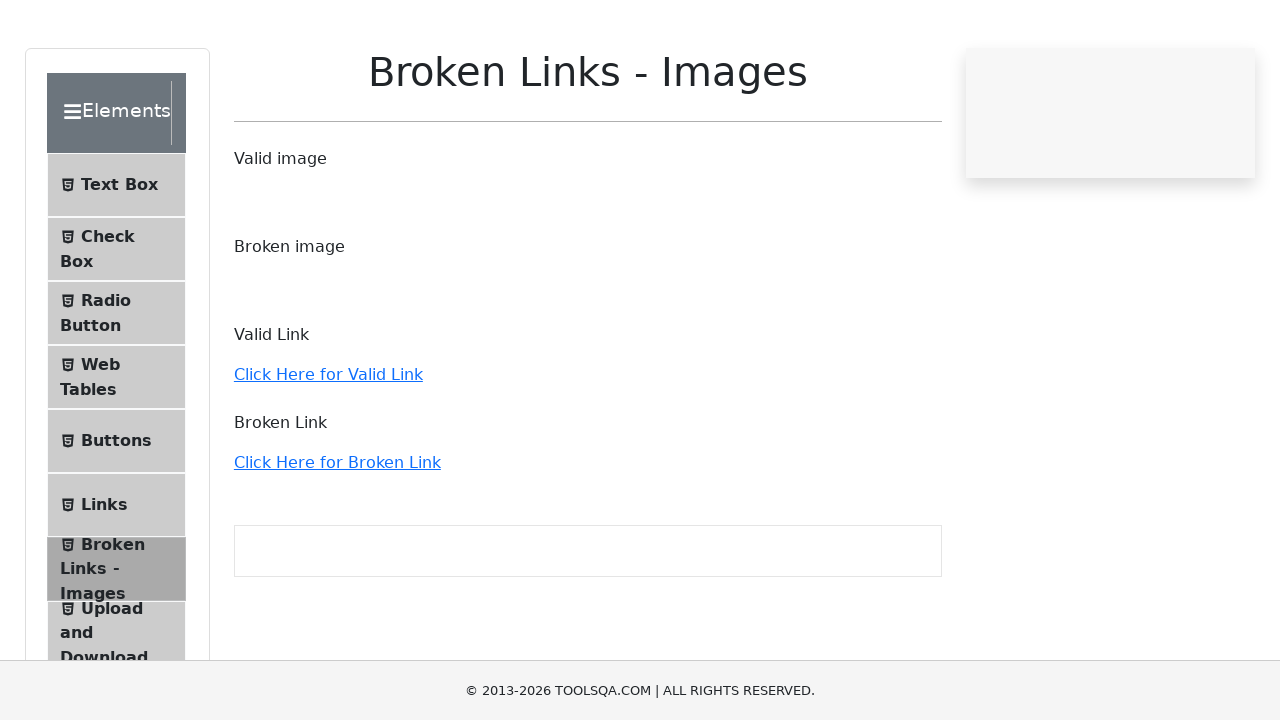

Waited for first image element to load
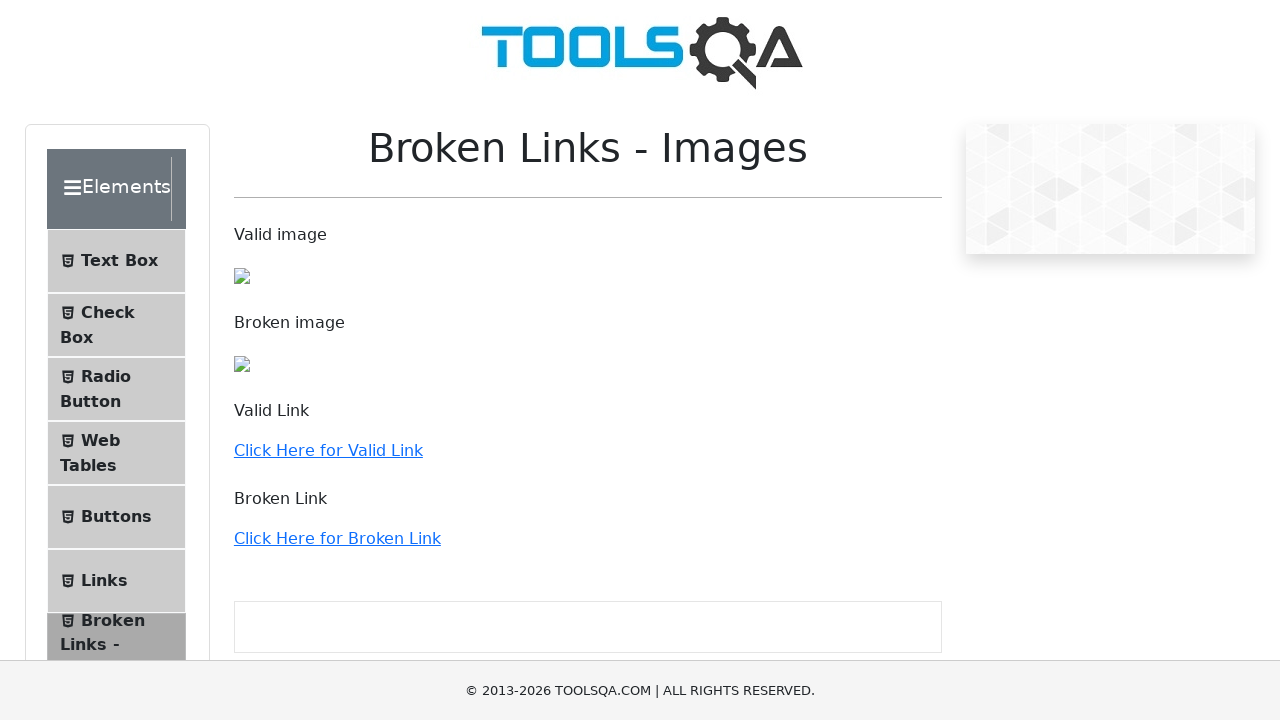

Located first image element on page
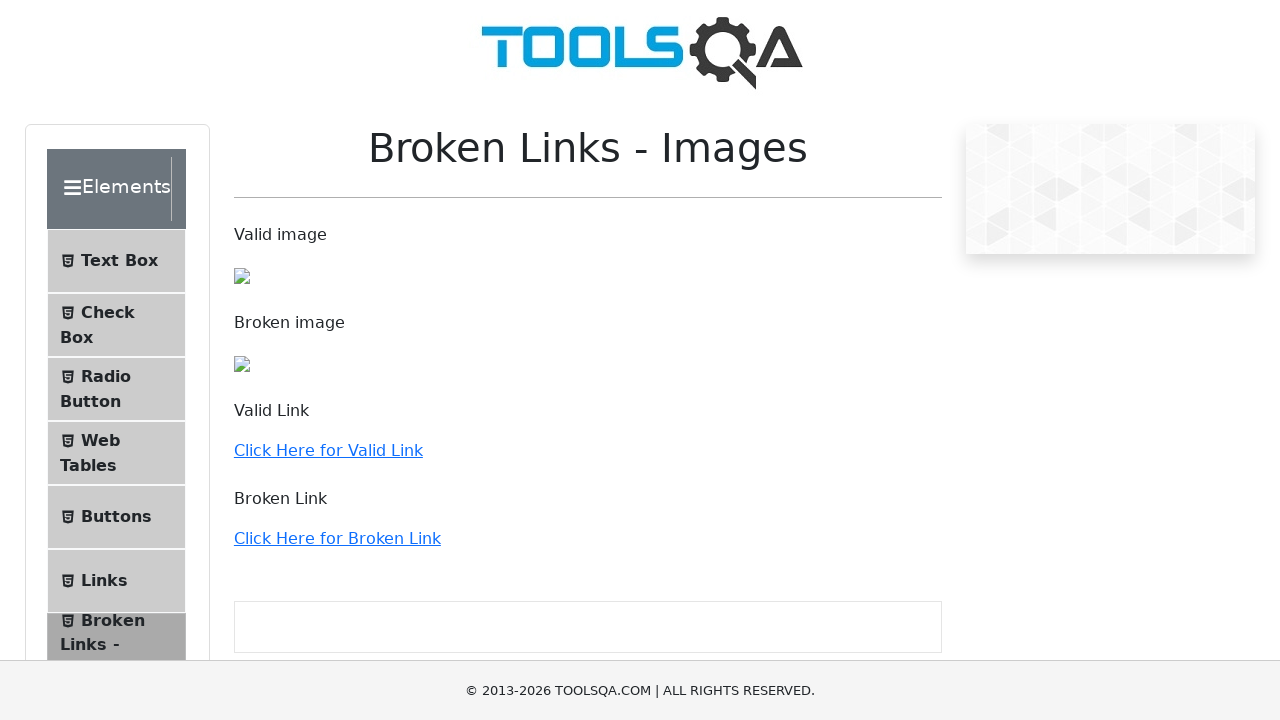

Retrieved src attribute from image element: /images/Toolsqa.jpg
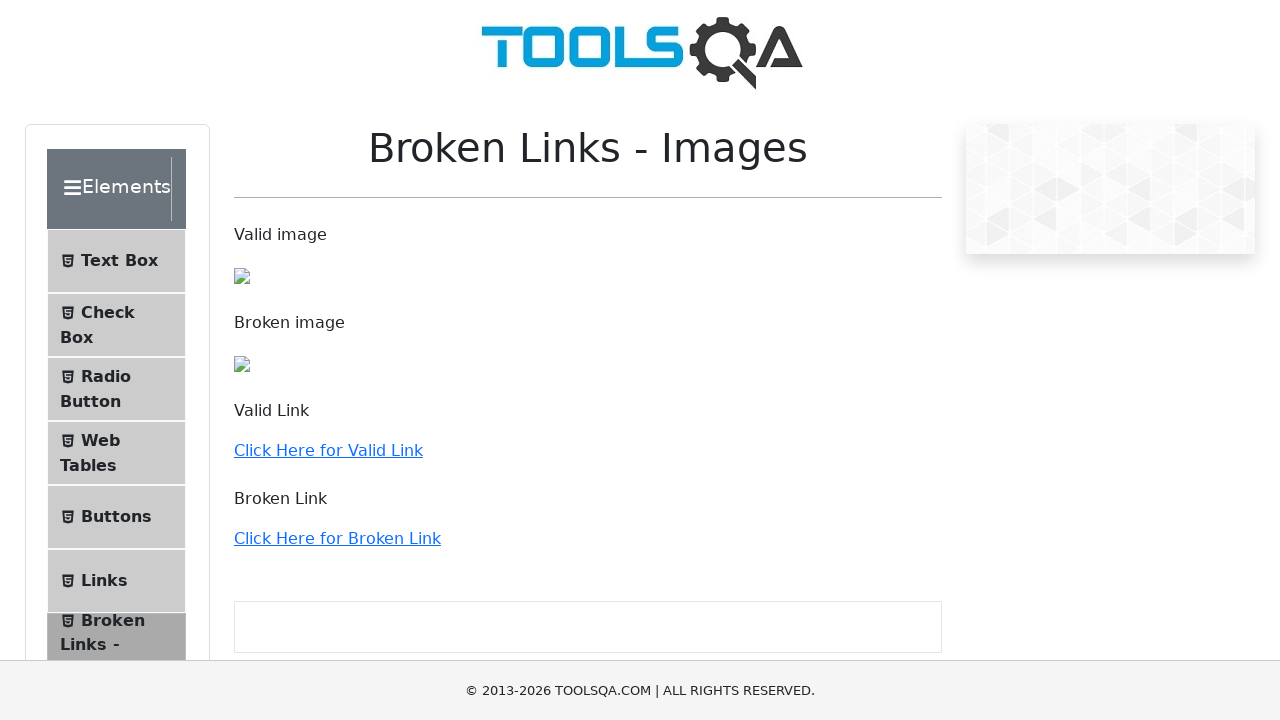

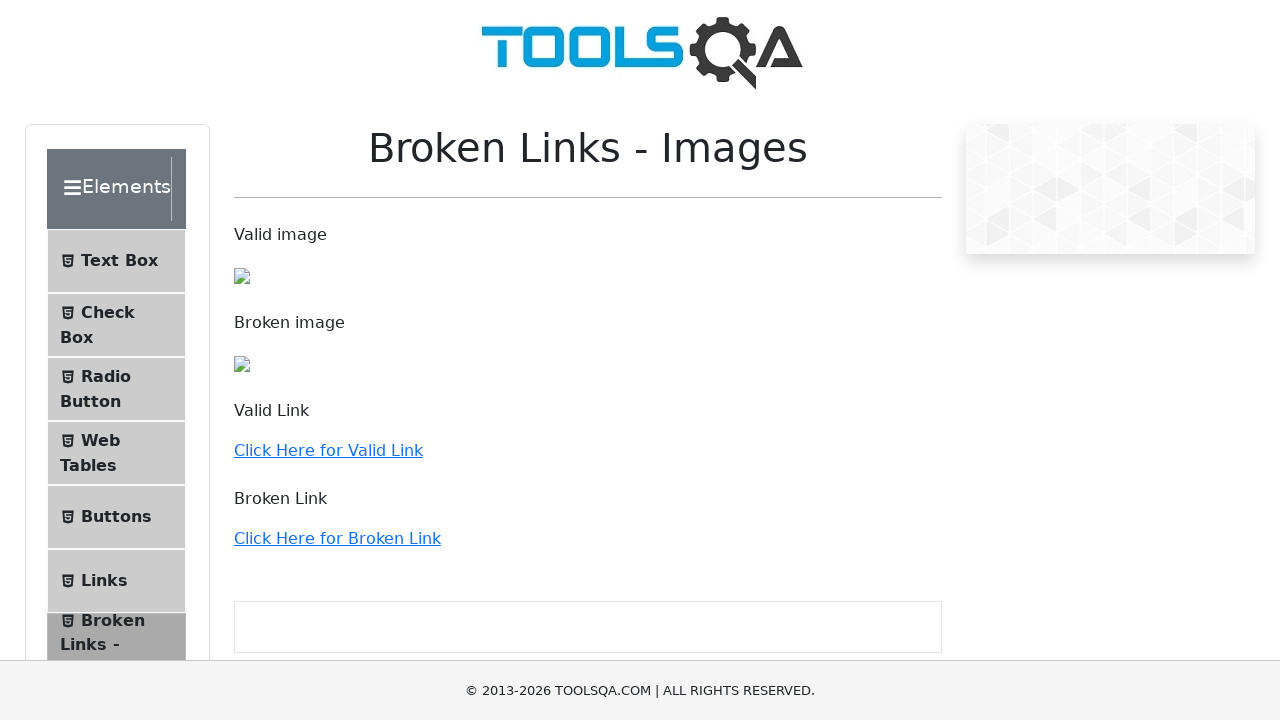